Tests login form validation with empty credentials by typing in fields, clearing them, and verifying the "Username is required" error message appears.

Starting URL: https://www.saucedemo.com/

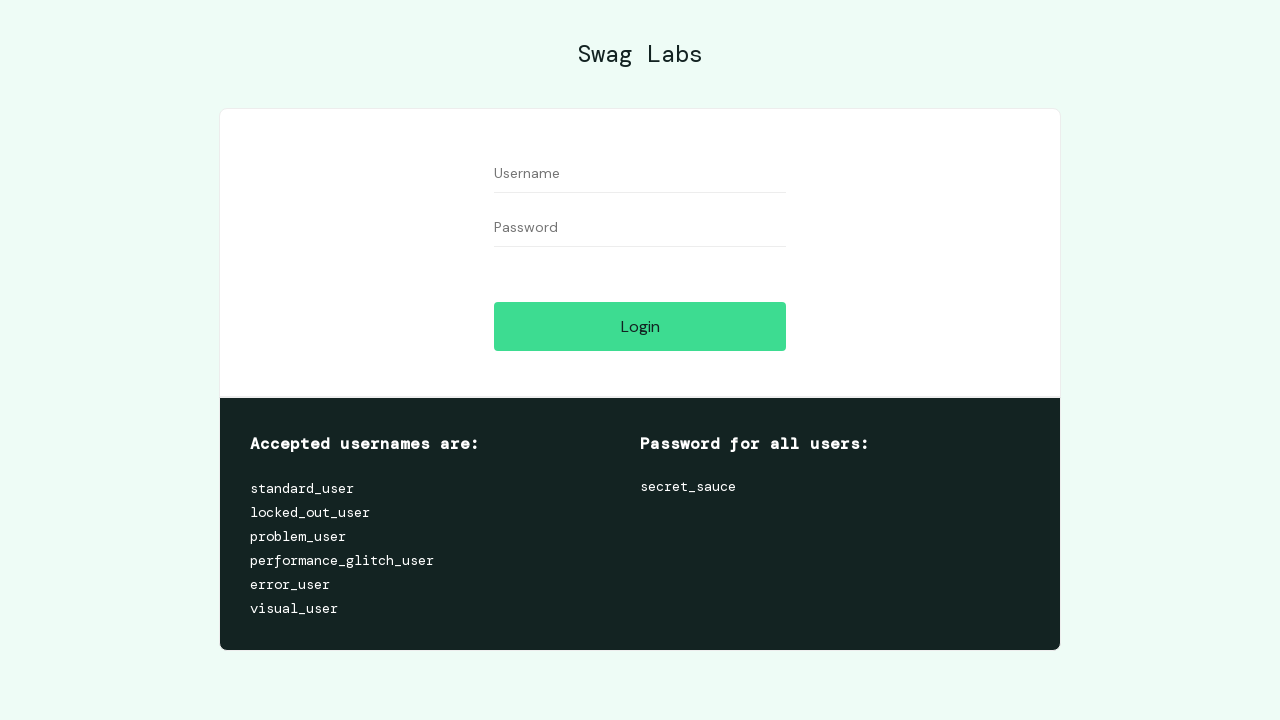

Filled username field with 'testuser123' on input[data-test='username']
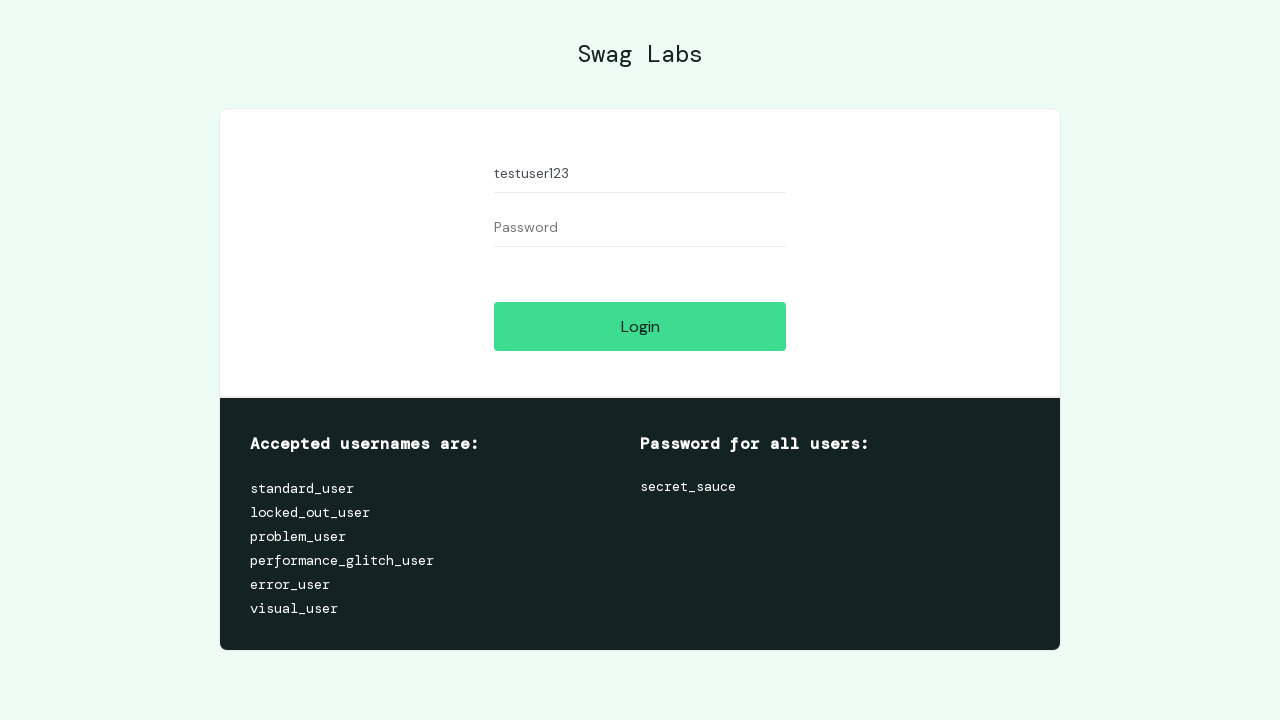

Filled password field with 'testpass456' on input[data-test='password']
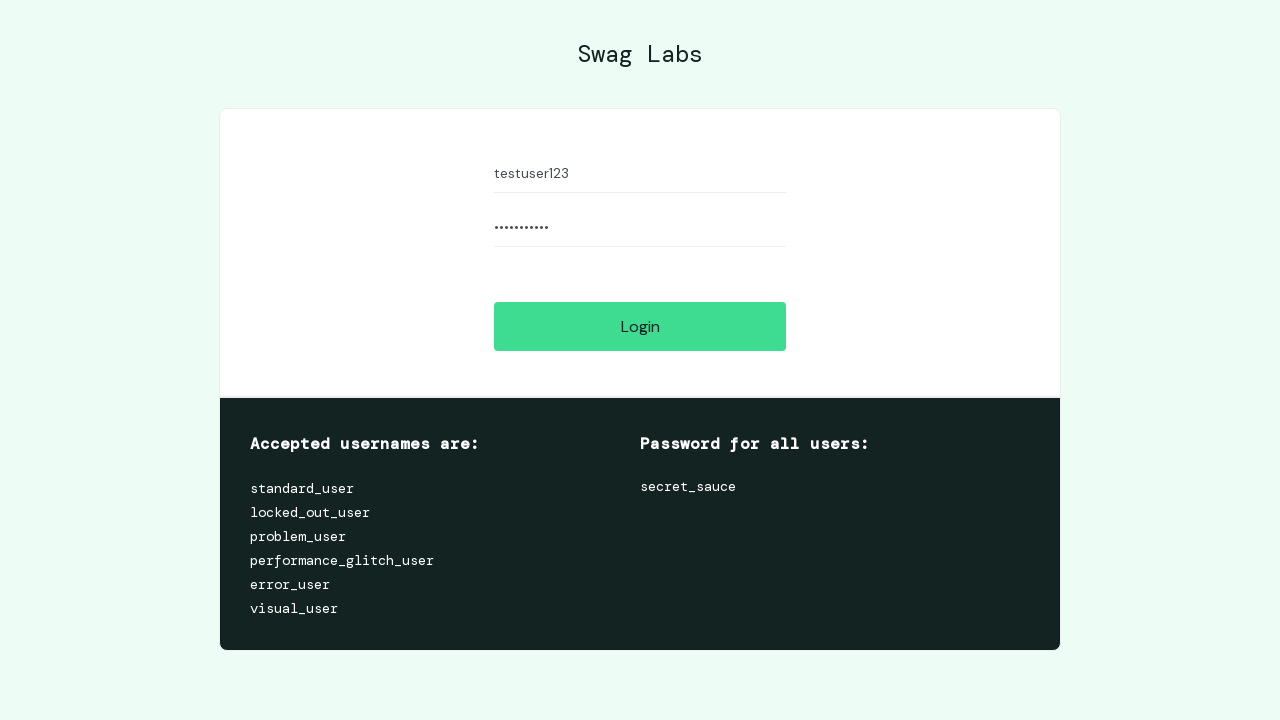

Clicked on username field at (640, 174) on input[data-test='username']
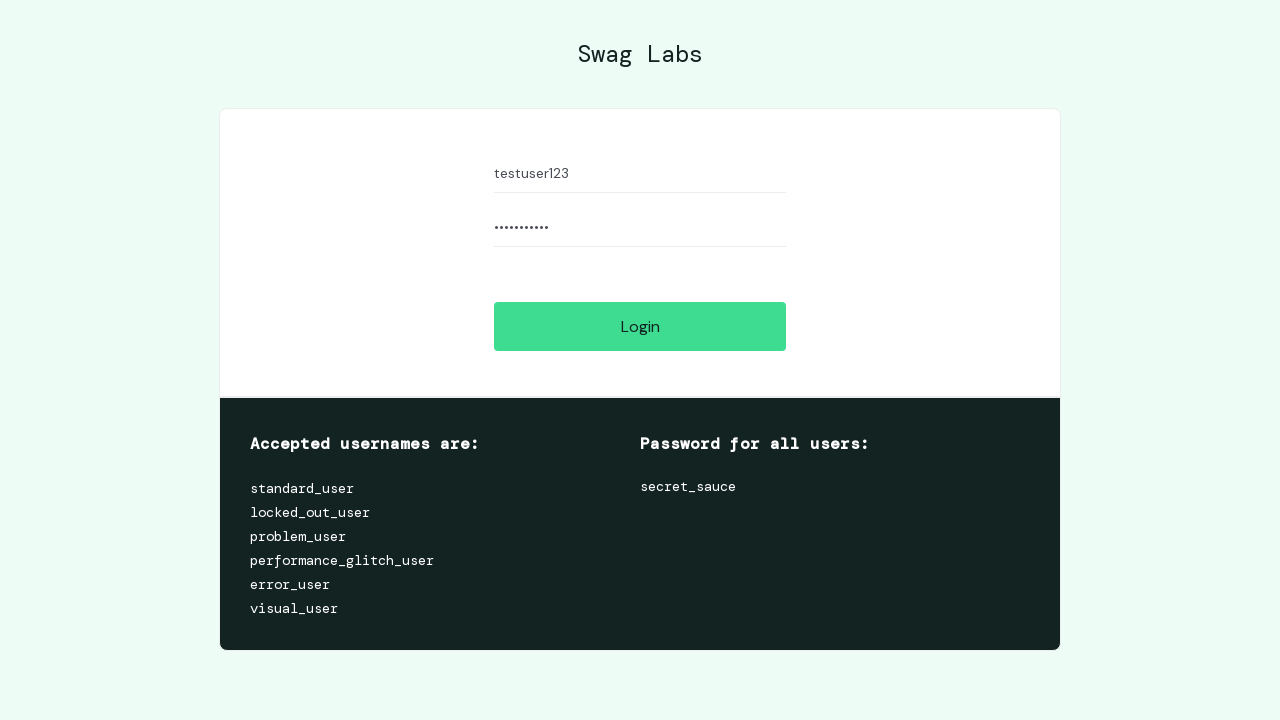

Selected all text in username field
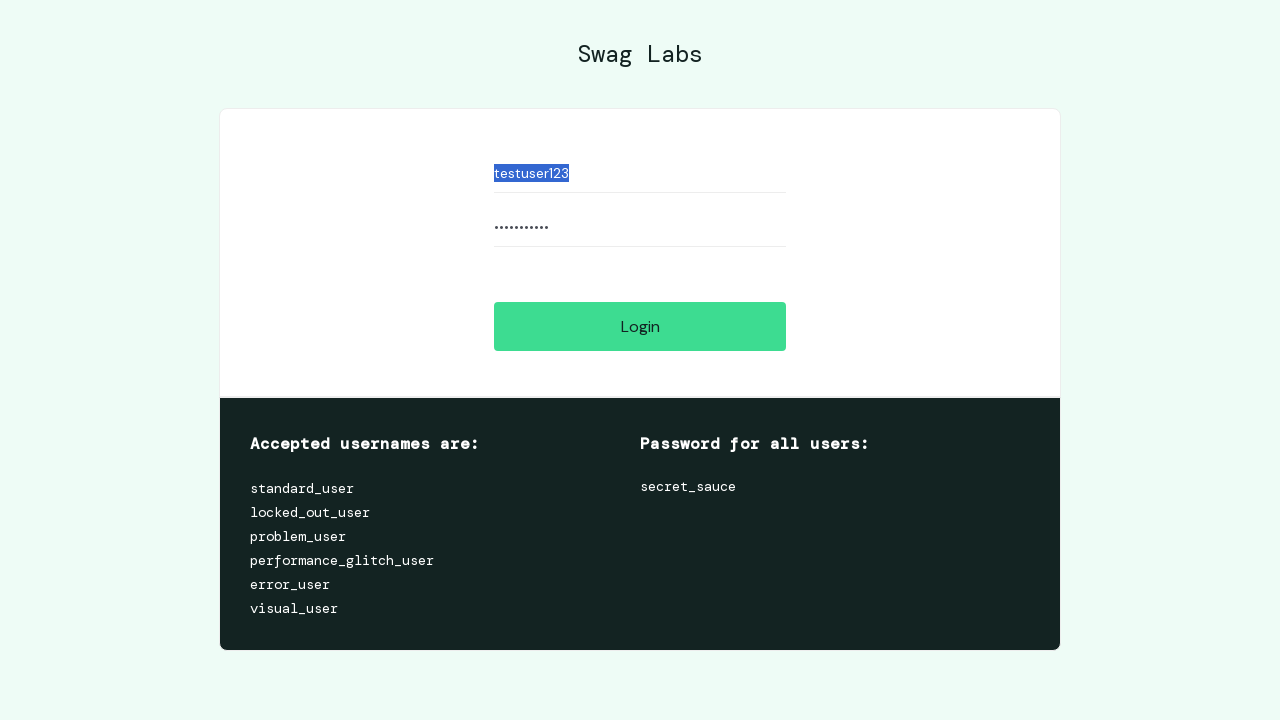

Deleted all text from username field
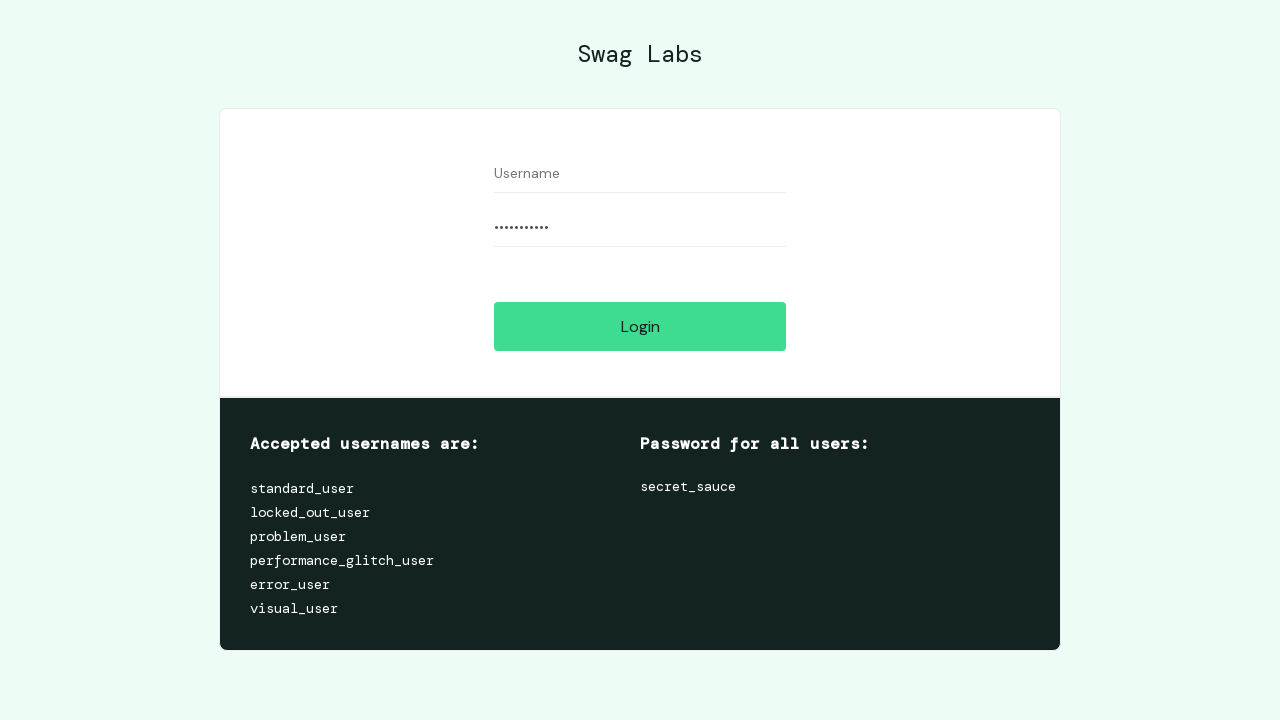

Clicked on password field at (640, 228) on input[data-test='password']
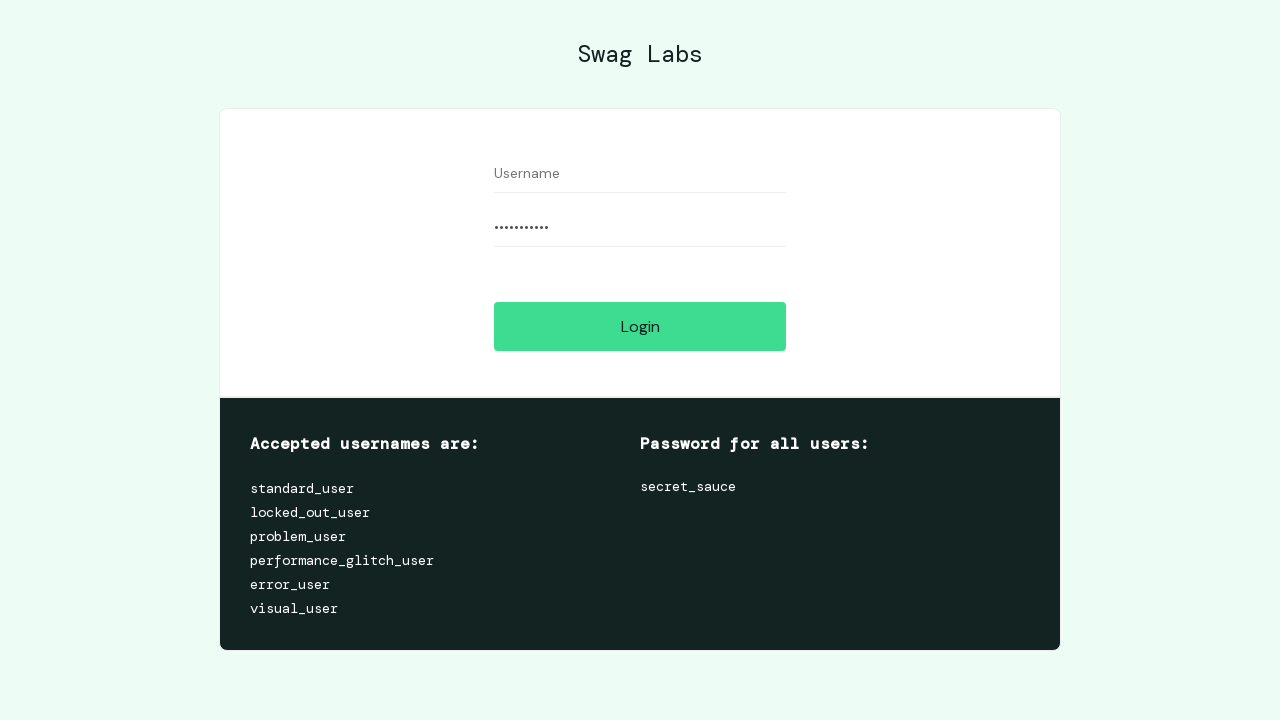

Selected all text in password field
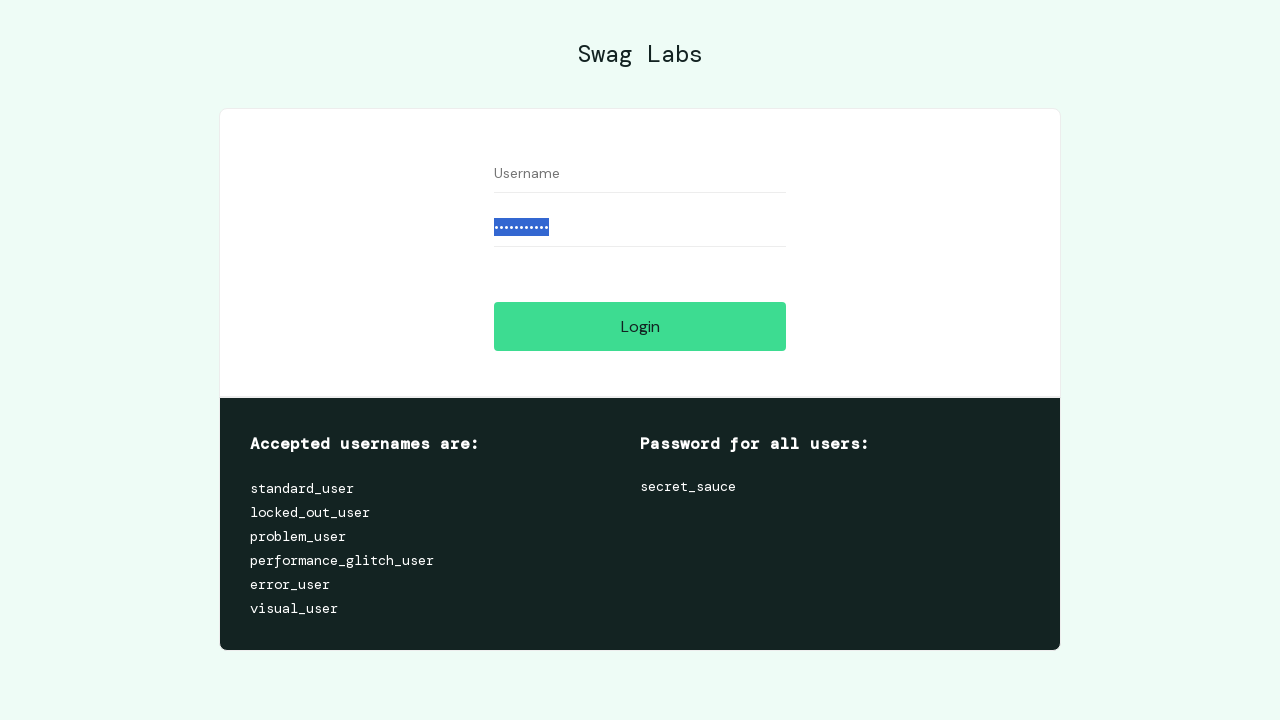

Deleted all text from password field
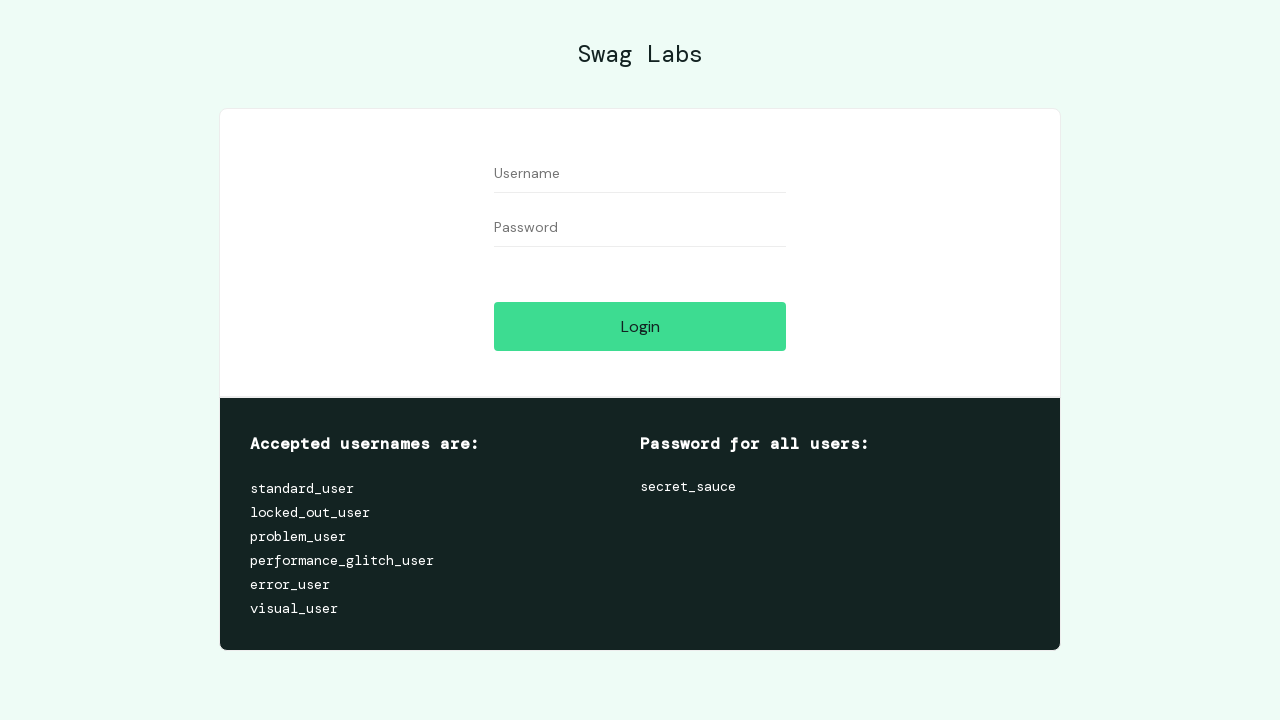

Clicked the login button with empty credentials at (640, 326) on input[data-test='login-button']
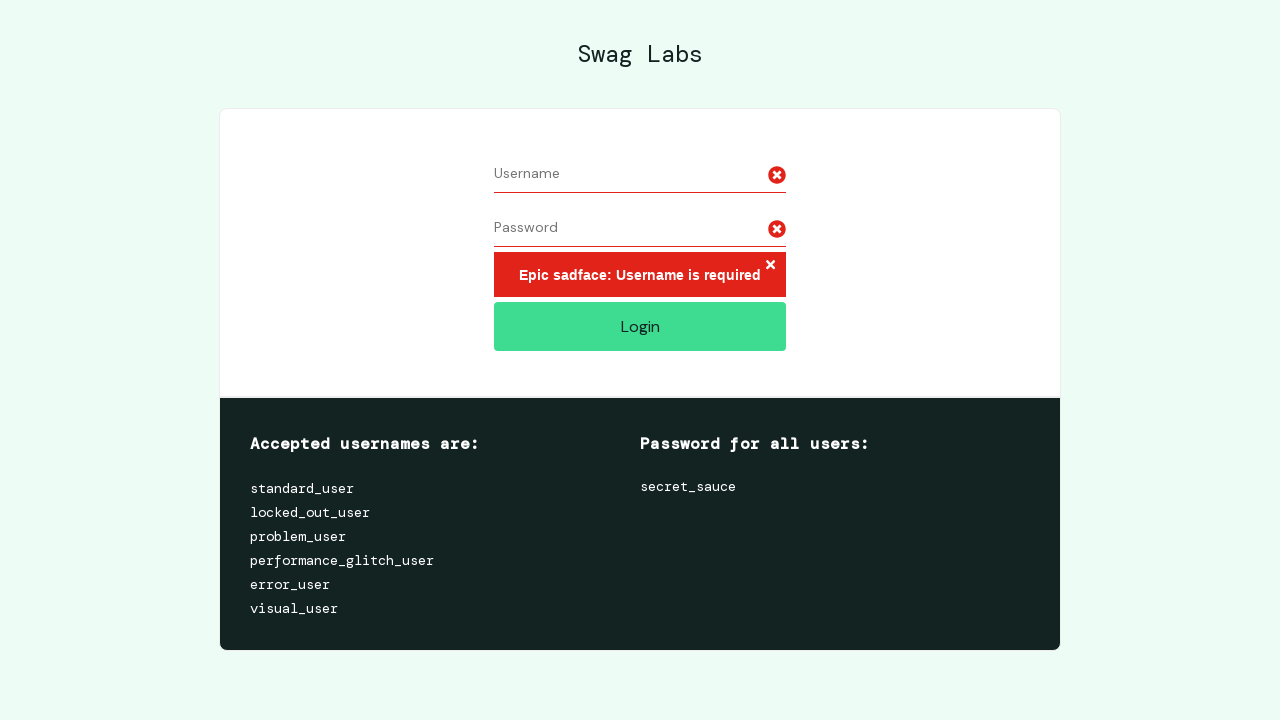

Error message element loaded
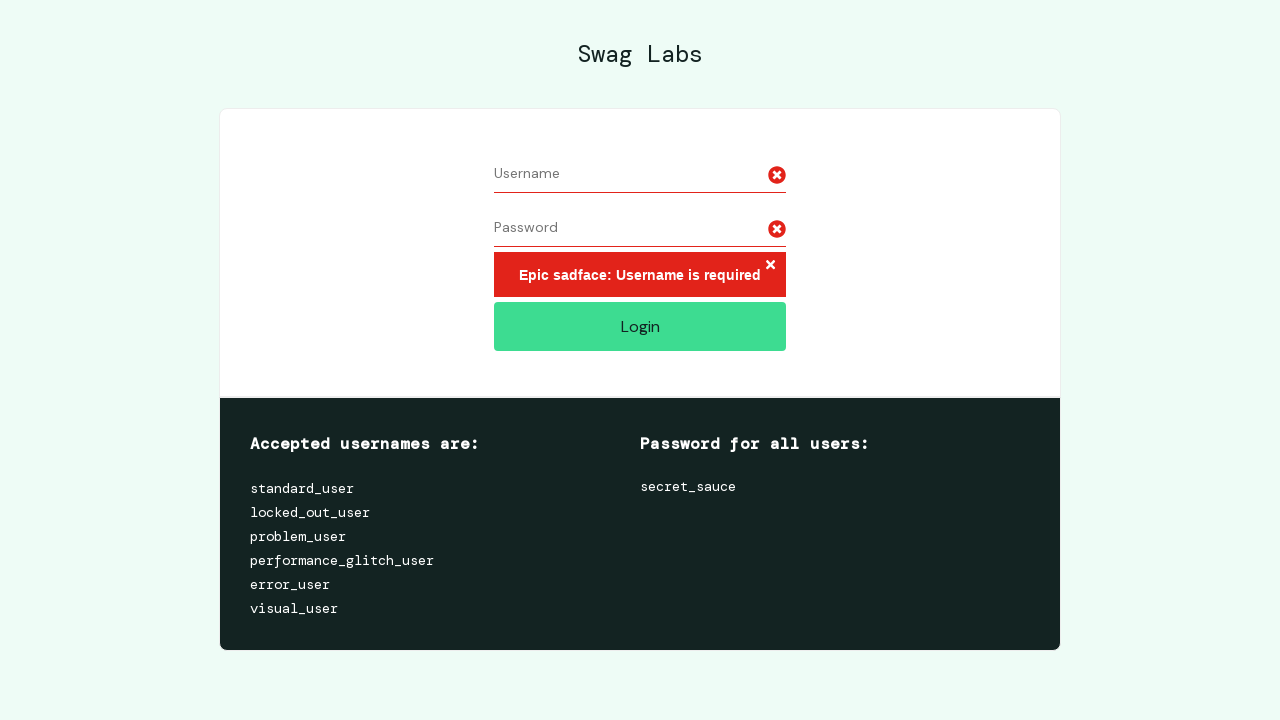

Retrieved error message text: 'Epic sadface: Username is required'
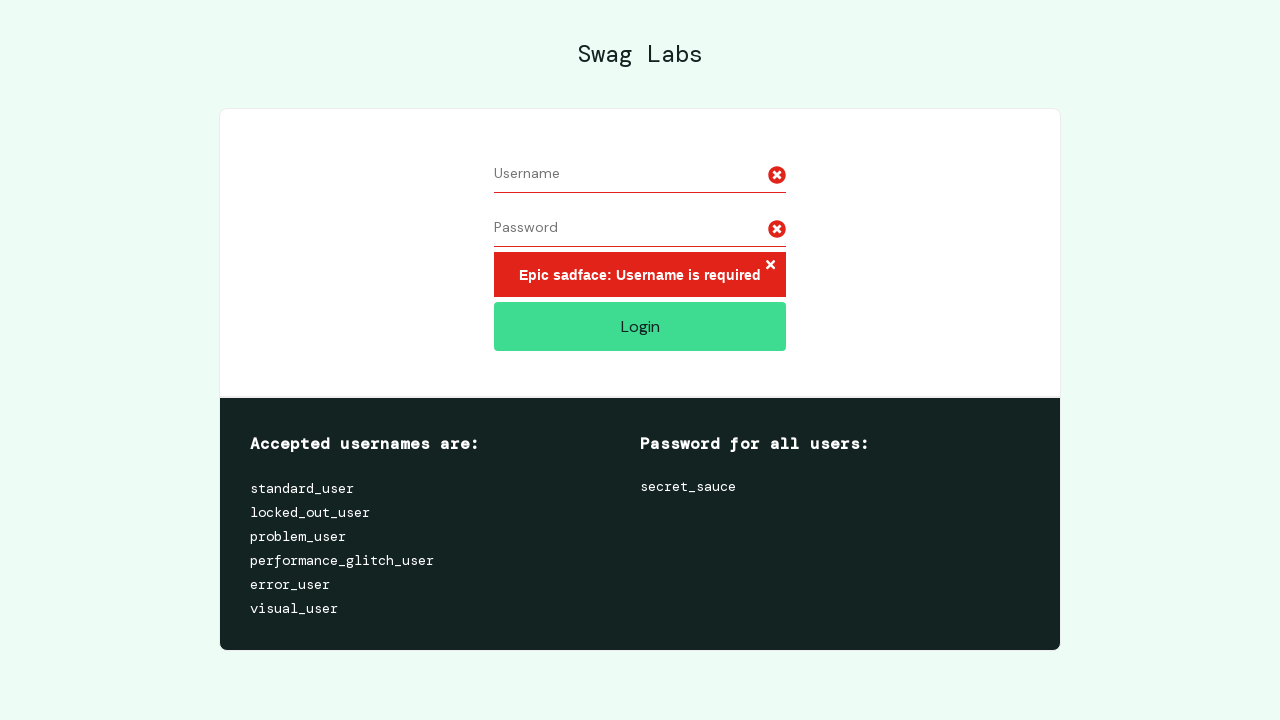

Verified that 'Username is required' error message is displayed
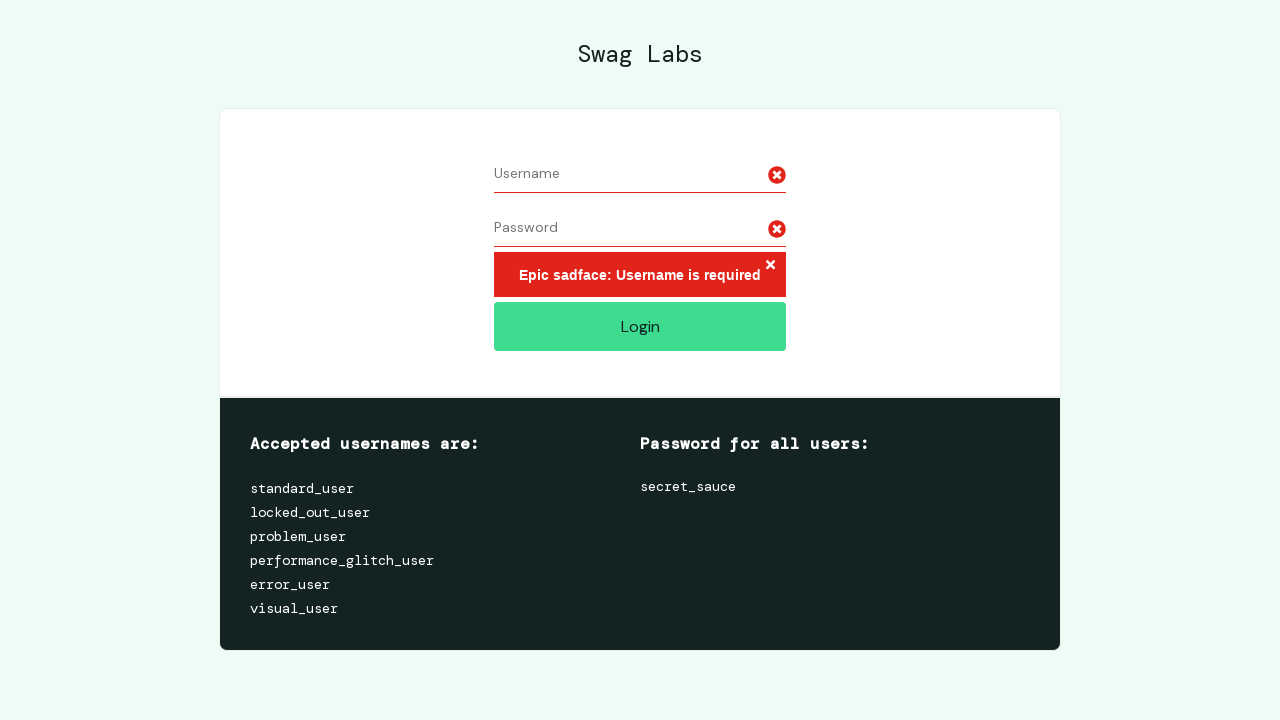

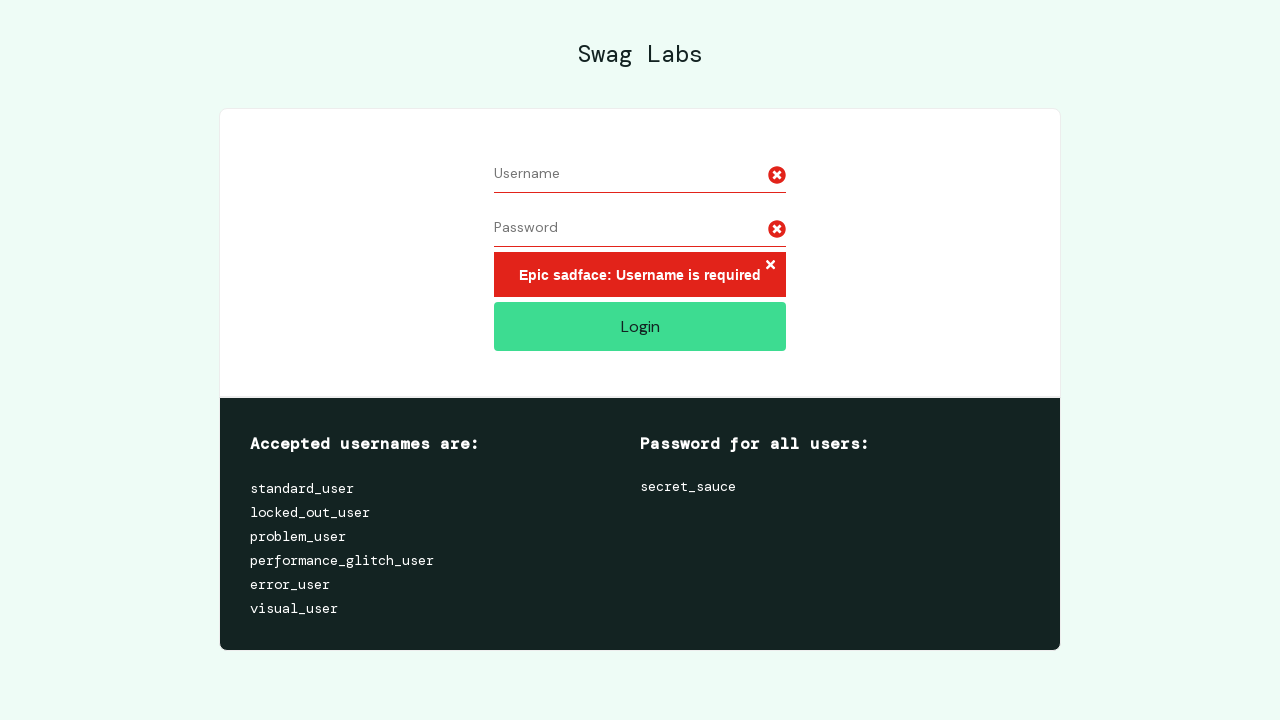